Fills out a text box form with user information and submits it, then verifies the name is displayed correctly

Starting URL: https://demoqa.com/text-box

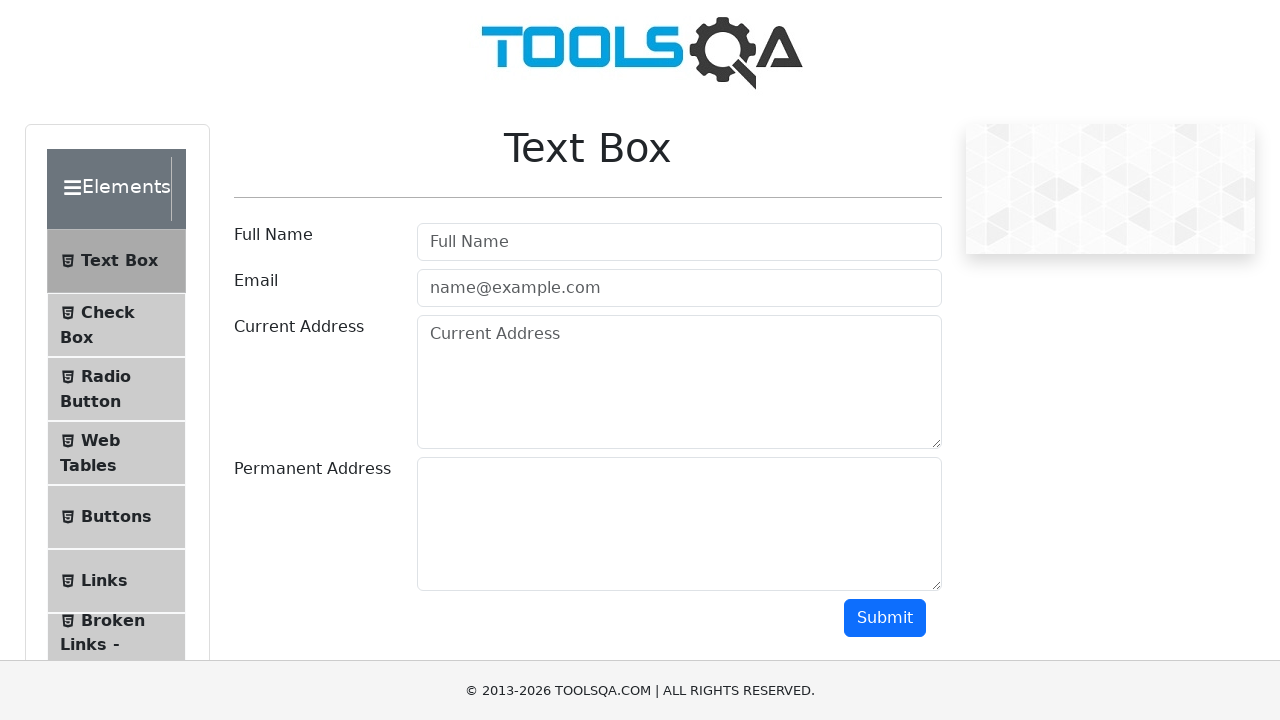

Filled userName field with 'Big Bird' on #userName
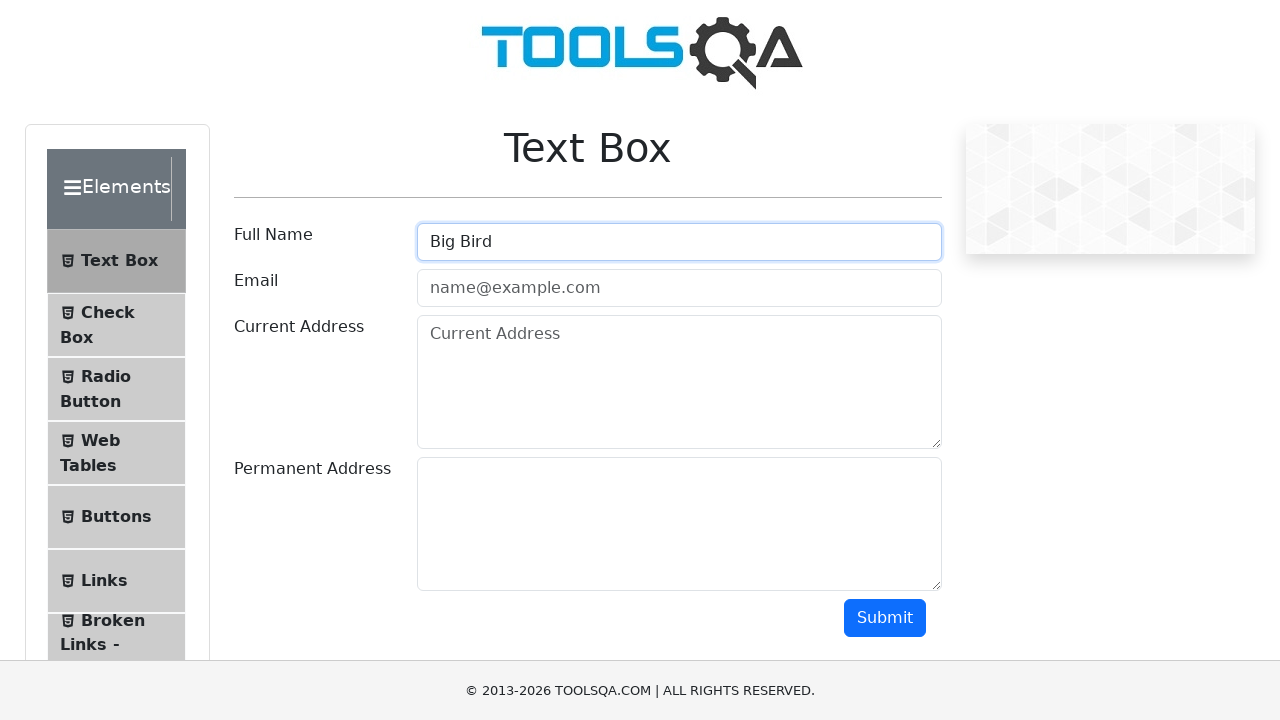

Filled userEmail field with 'bigbird@sesamestreet.com' on #userEmail
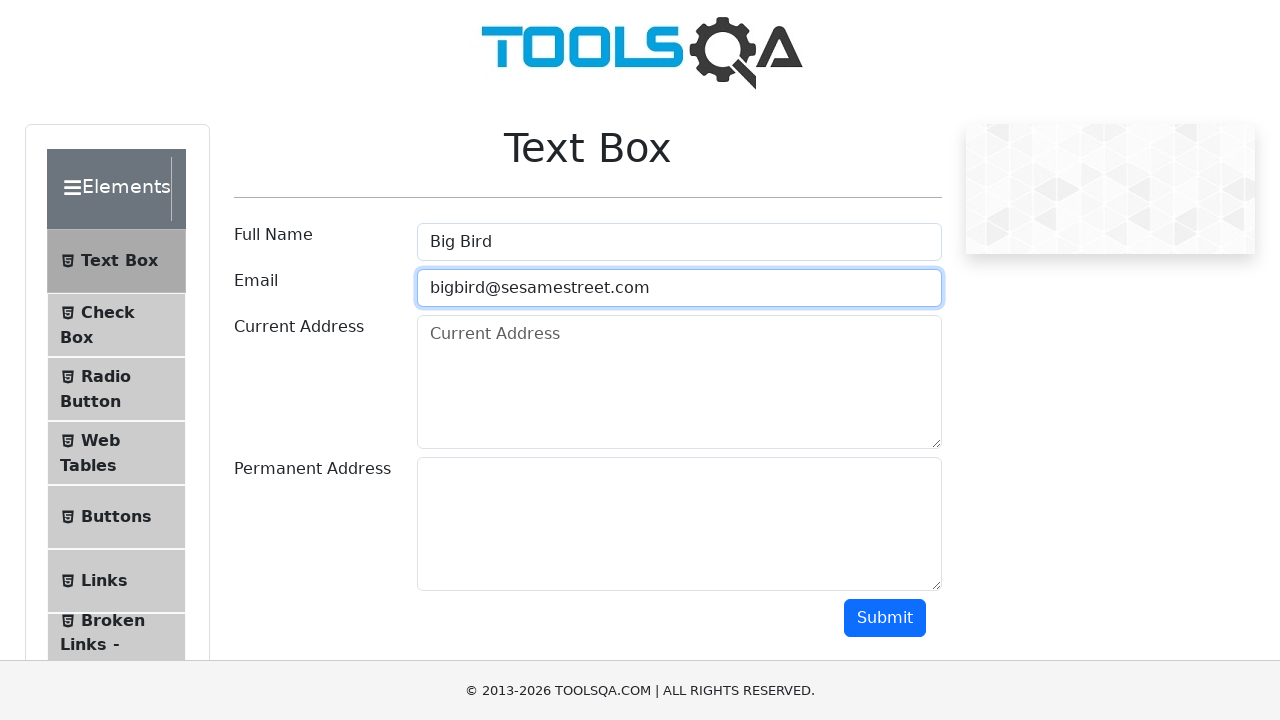

Filled currentAddress field with 'The Bird House' on #currentAddress
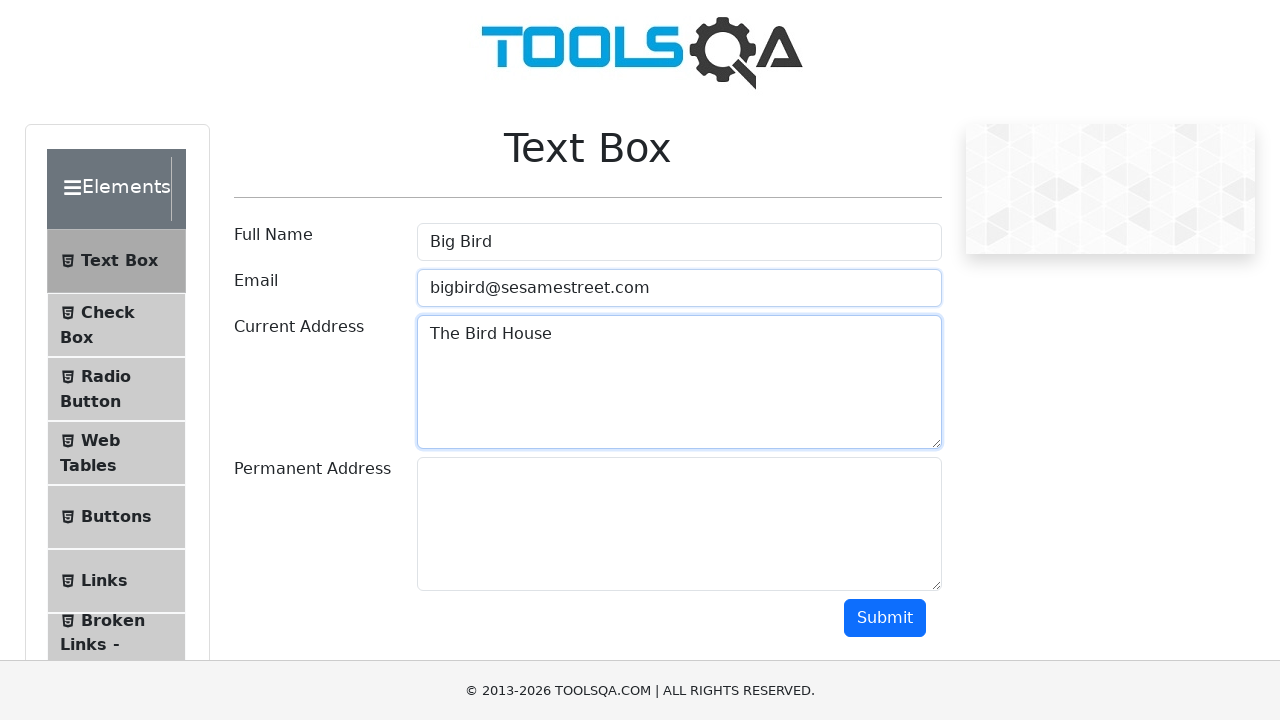

Filled permanentAddress field with 'Sesame Street' on #permanentAddress
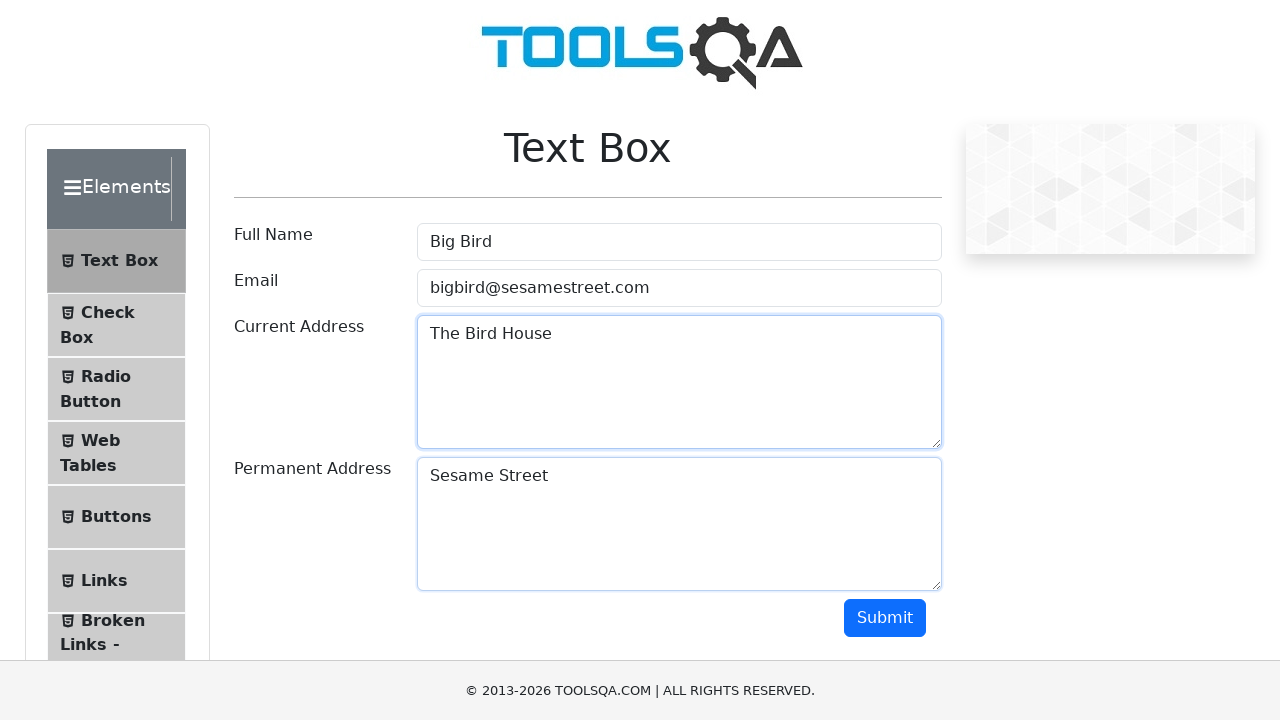

Clicked submit button to submit the form at (885, 618) on #submit
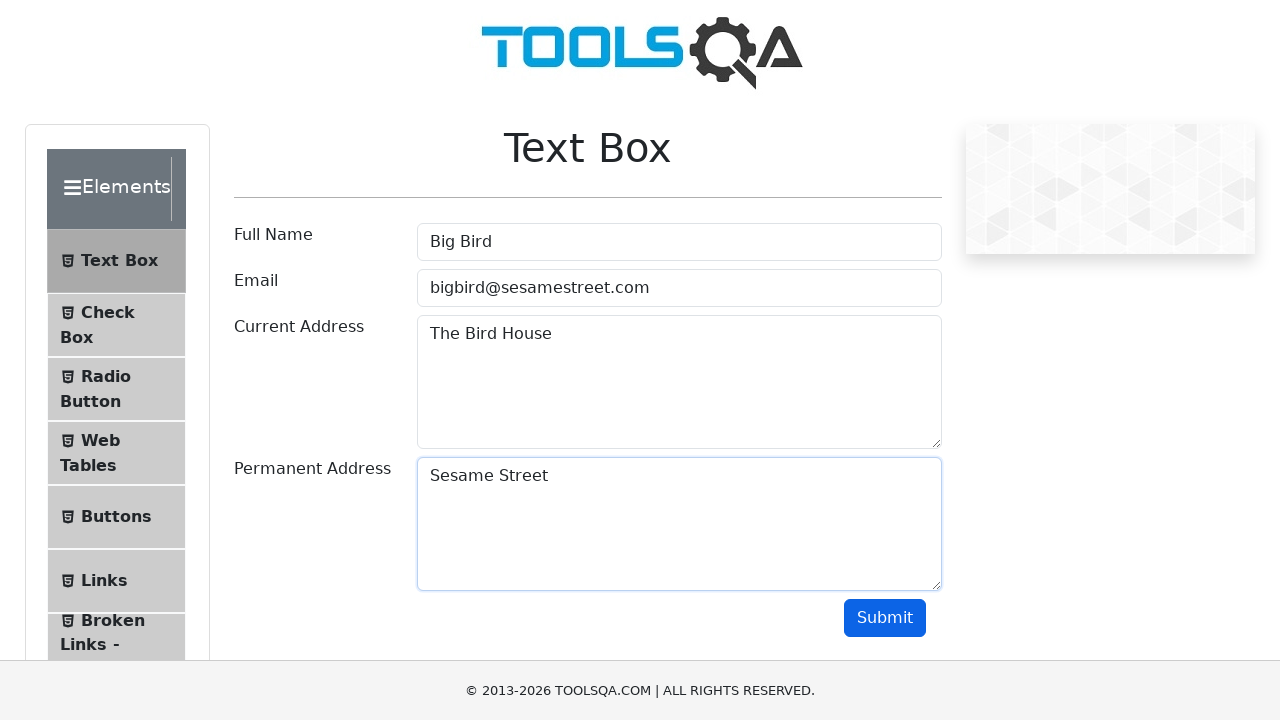

Form submission result appeared with name field displayed
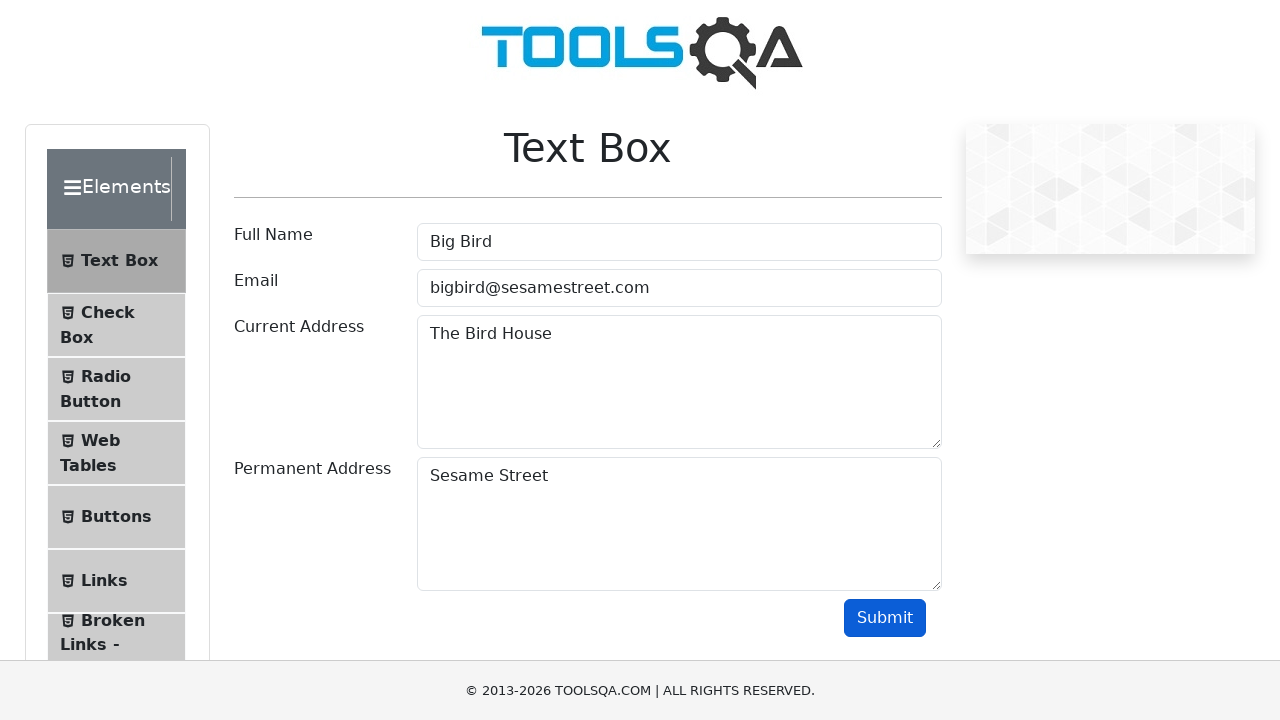

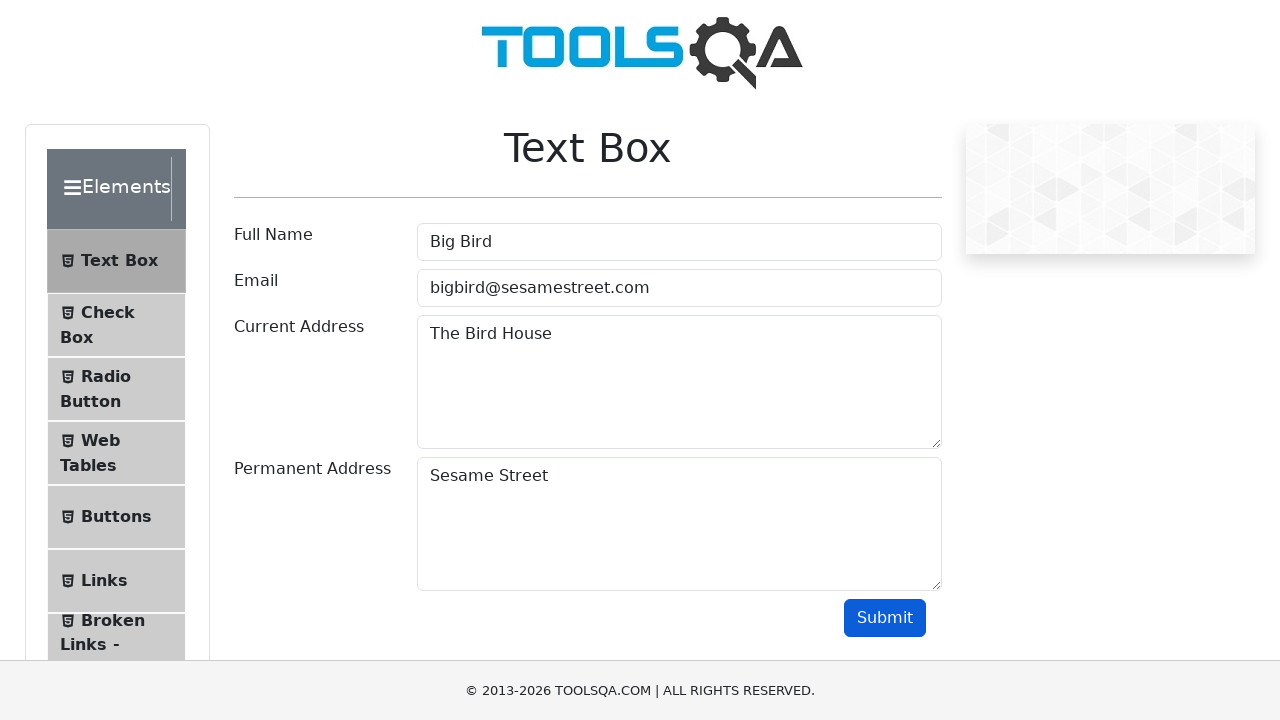